Tests slider interaction by dragging a slider handle to adjust its position

Starting URL: https://jqueryui.com/slider/#range

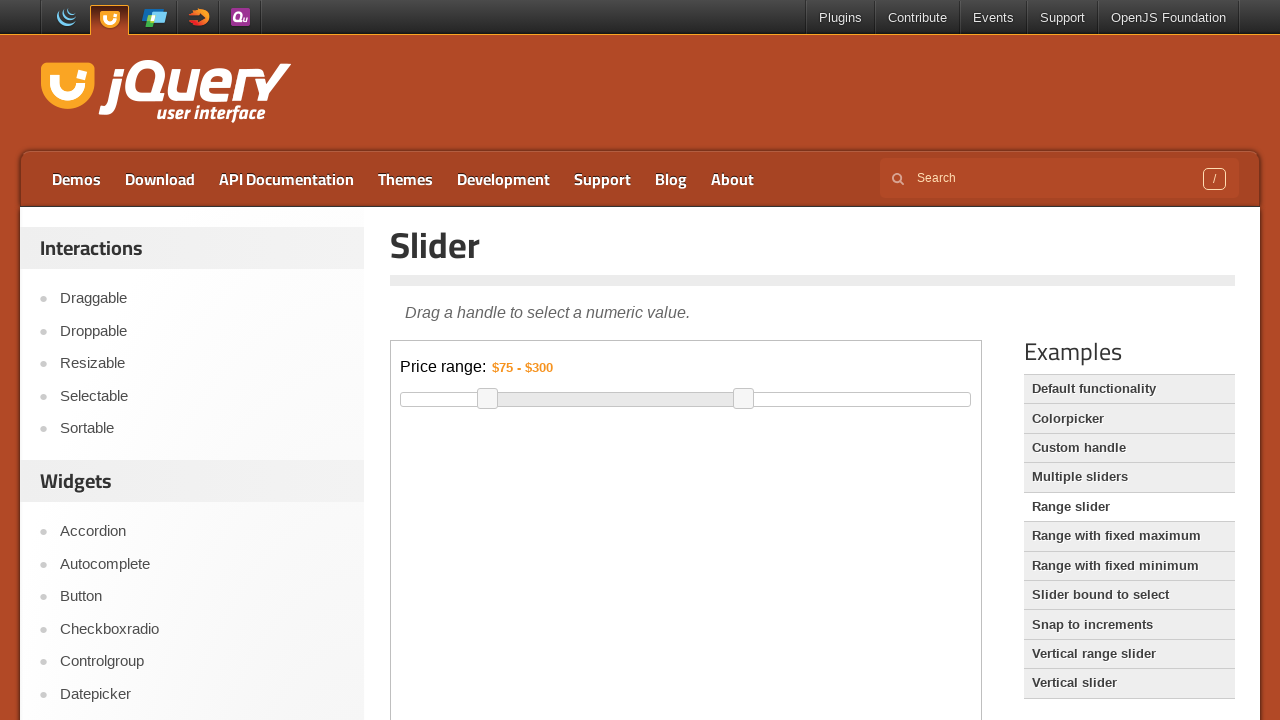

Located the demo iframe
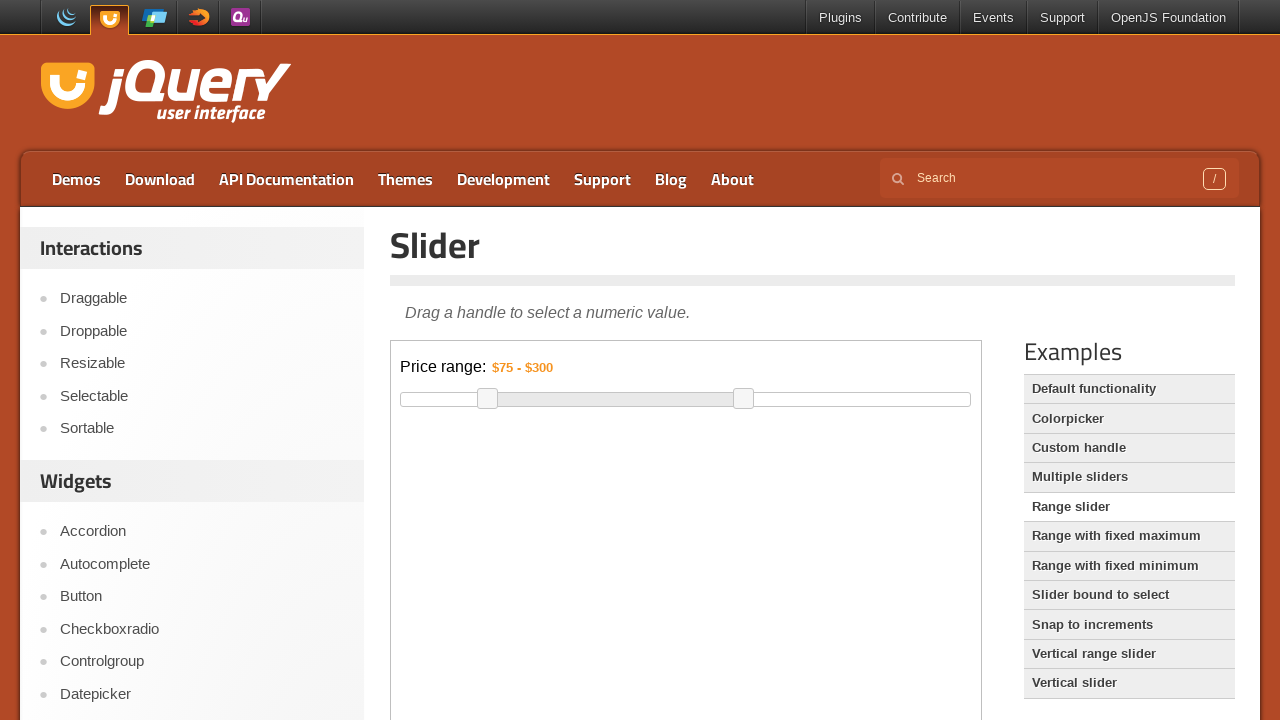

Located the slider element
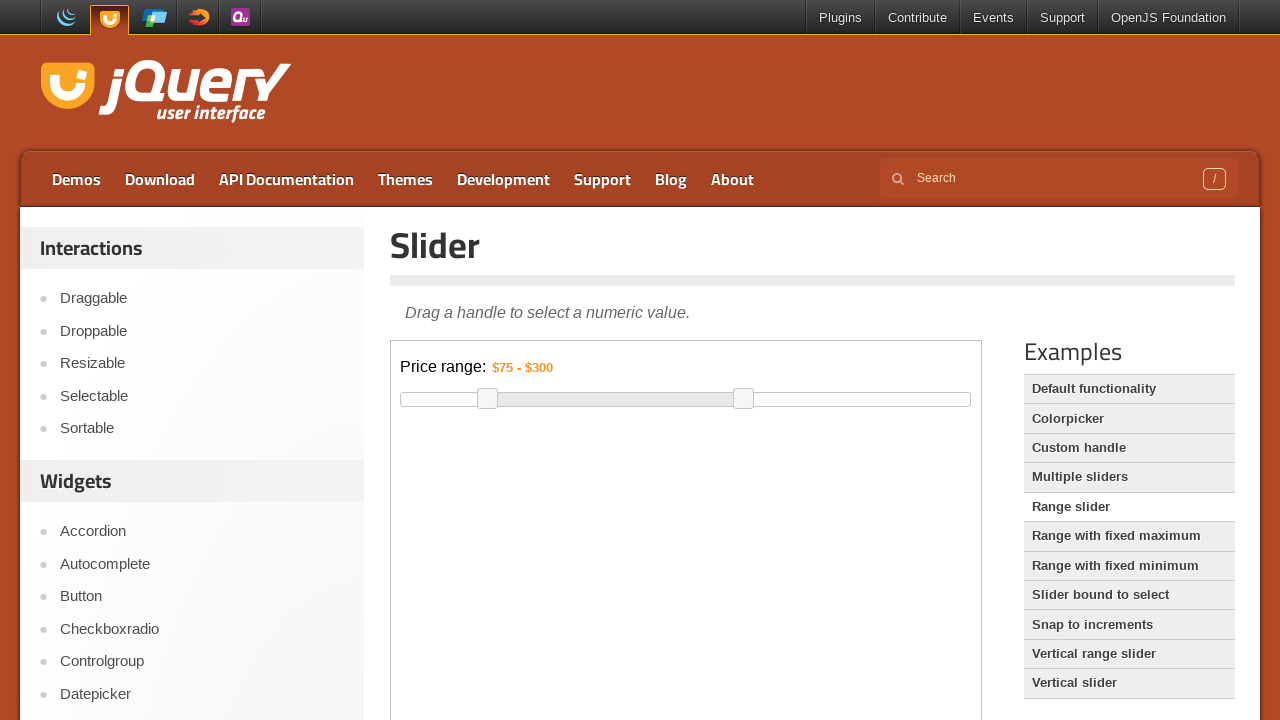

Slider element is visible and ready
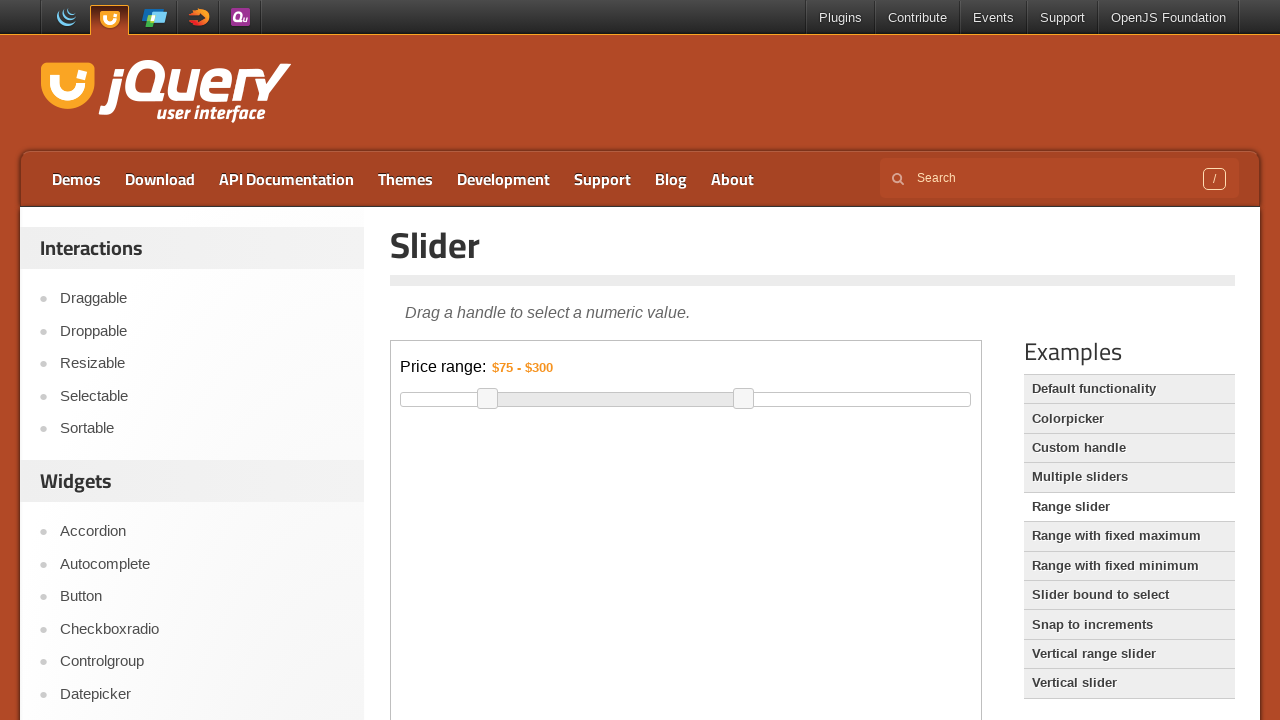

Retrieved slider bounding box
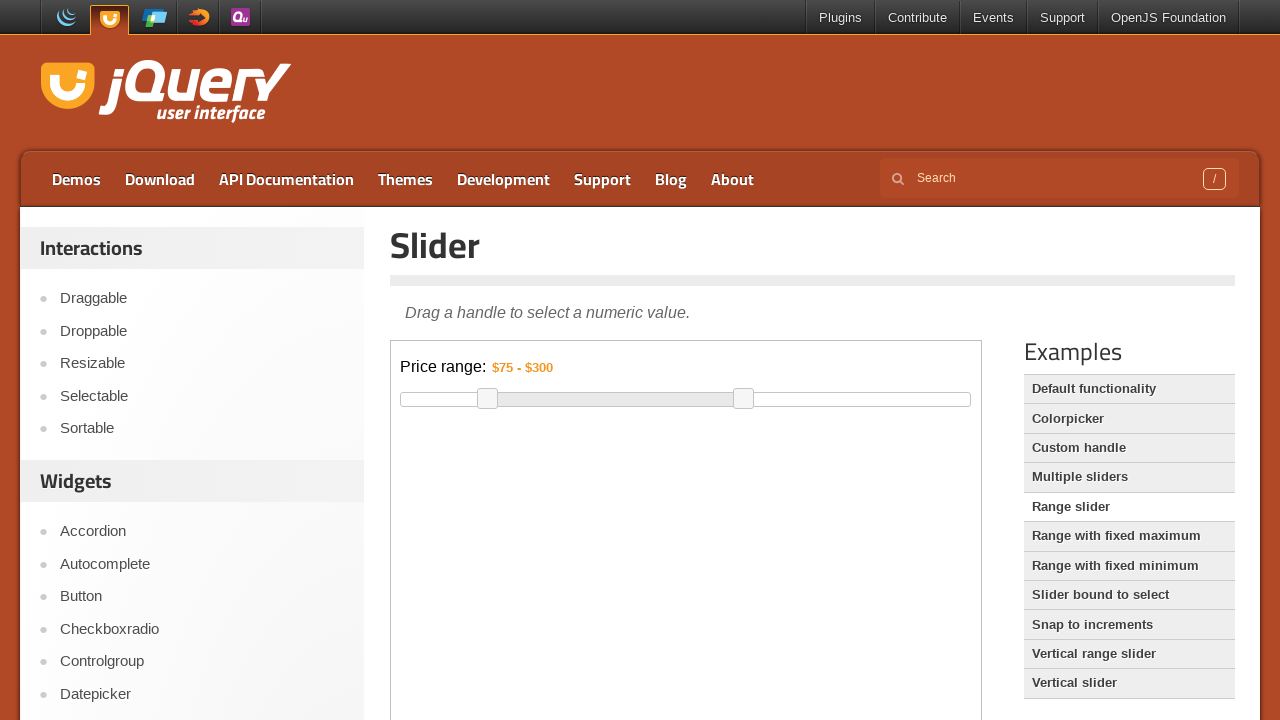

Moved mouse to center of slider handle at (487, 399)
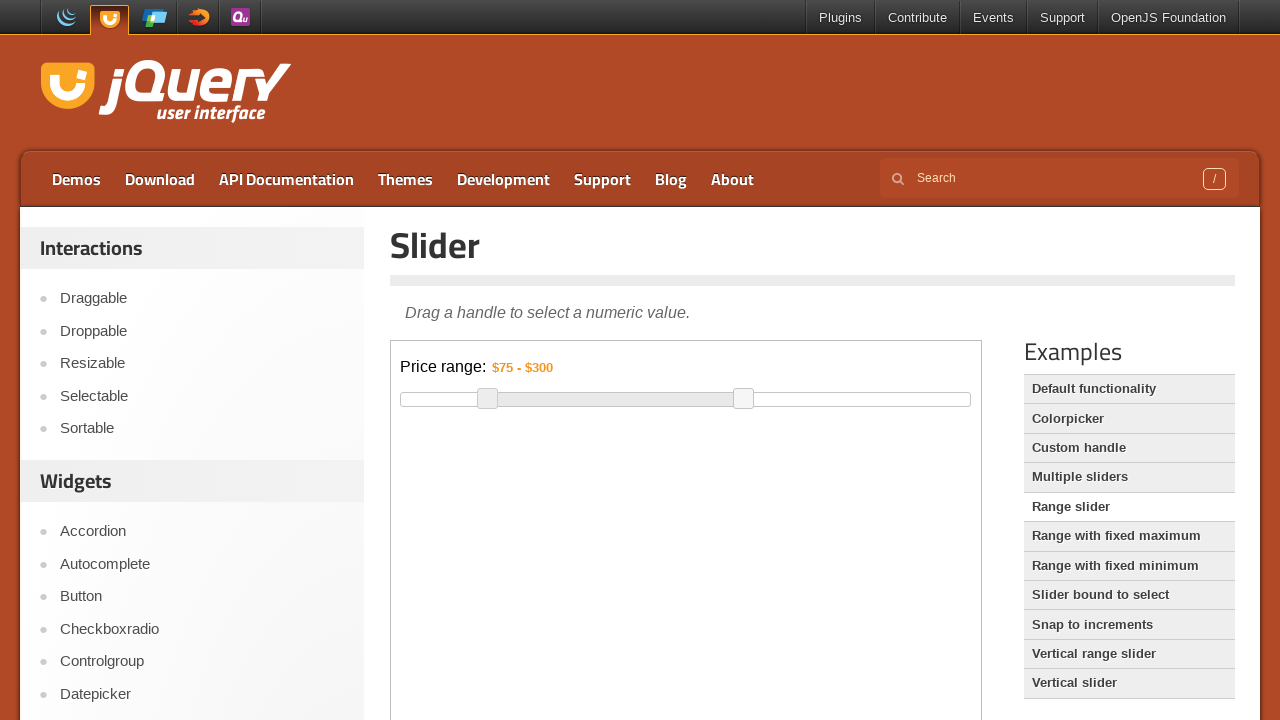

Pressed mouse button down on slider handle at (487, 399)
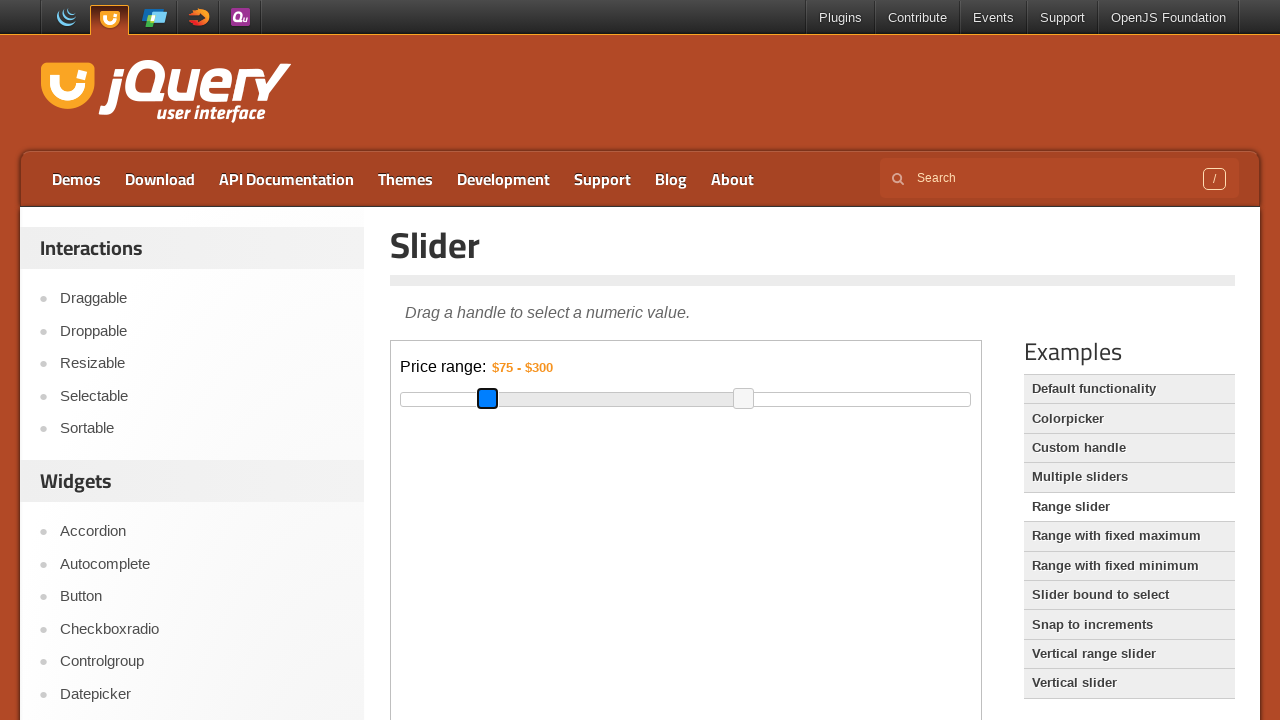

Dragged slider handle 50 pixels to the right at (527, 399)
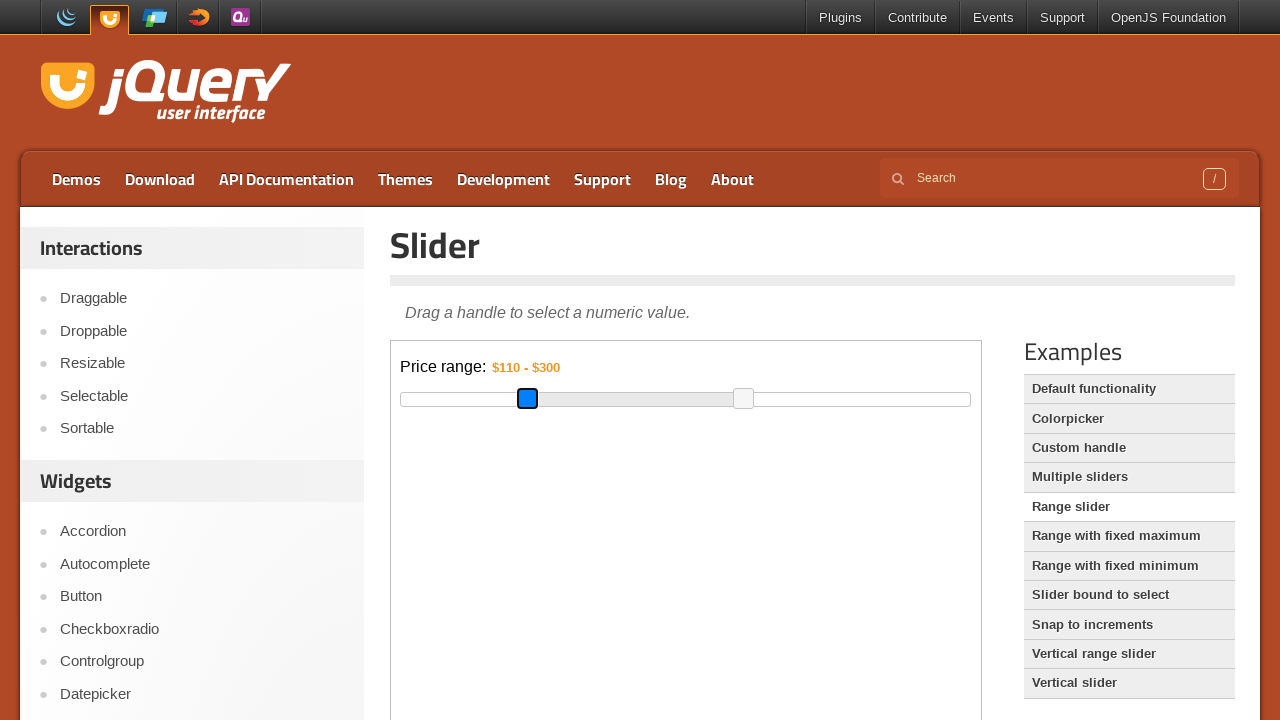

Released mouse button - slider drag complete at (527, 399)
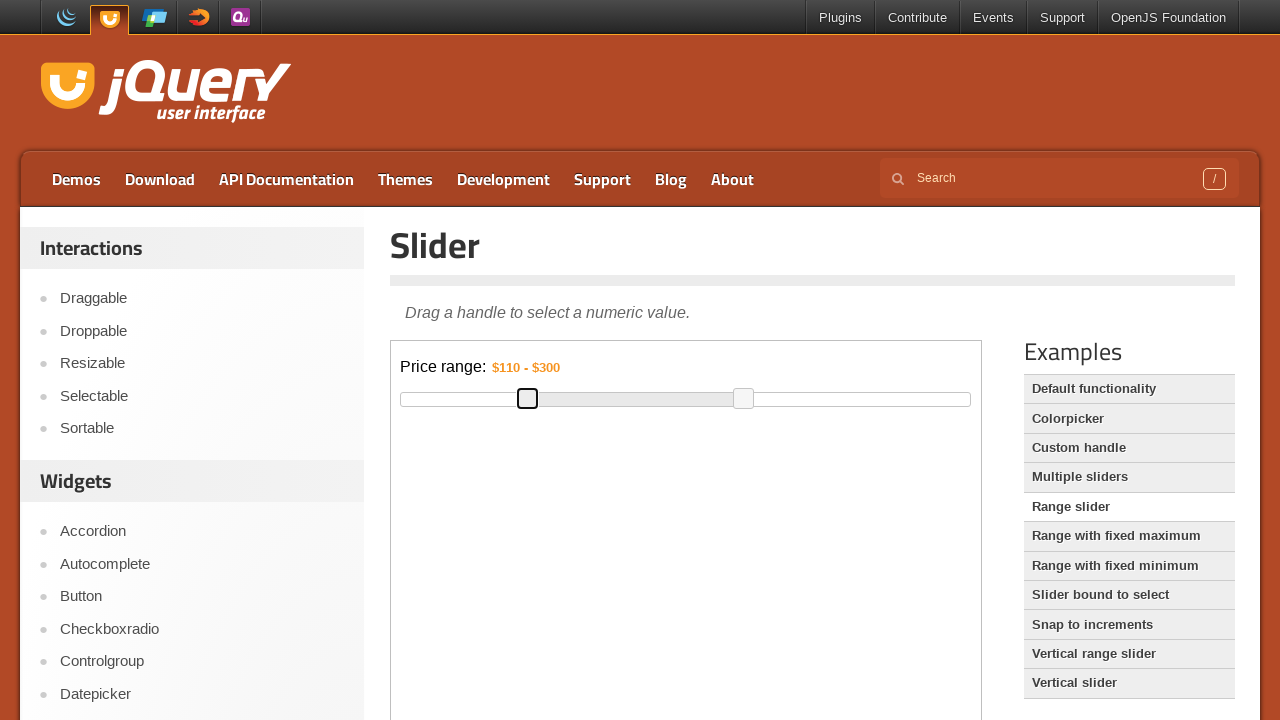

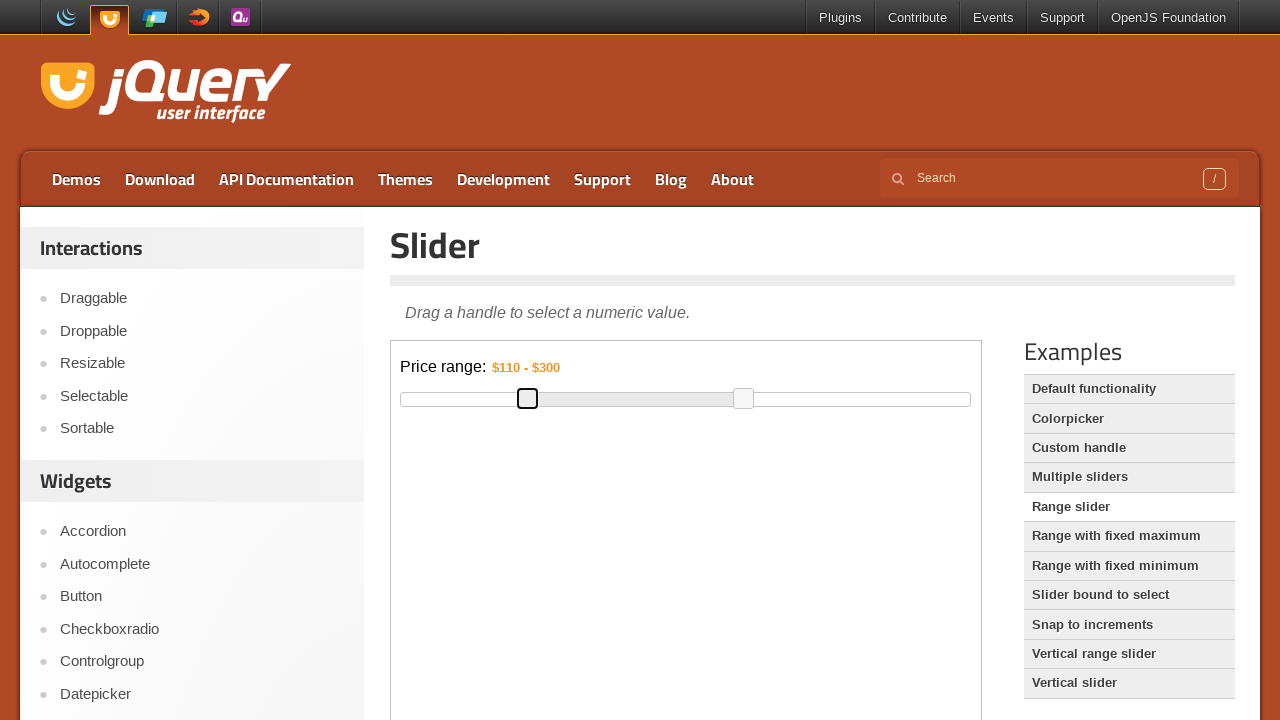